Tests accordion functionality by clicking on each accordion item to expand it

Starting URL: https://www.tutorialspoint.com/selenium/practice/accordion.php

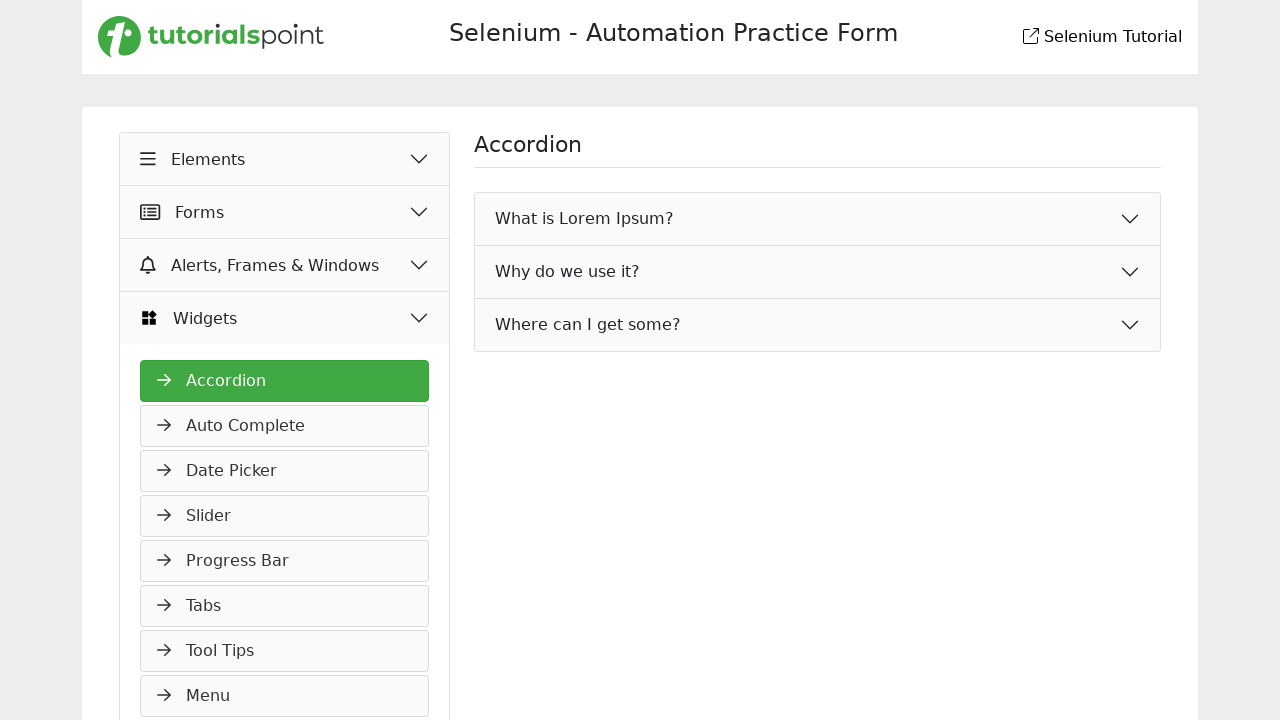

Waited for accordion items to load
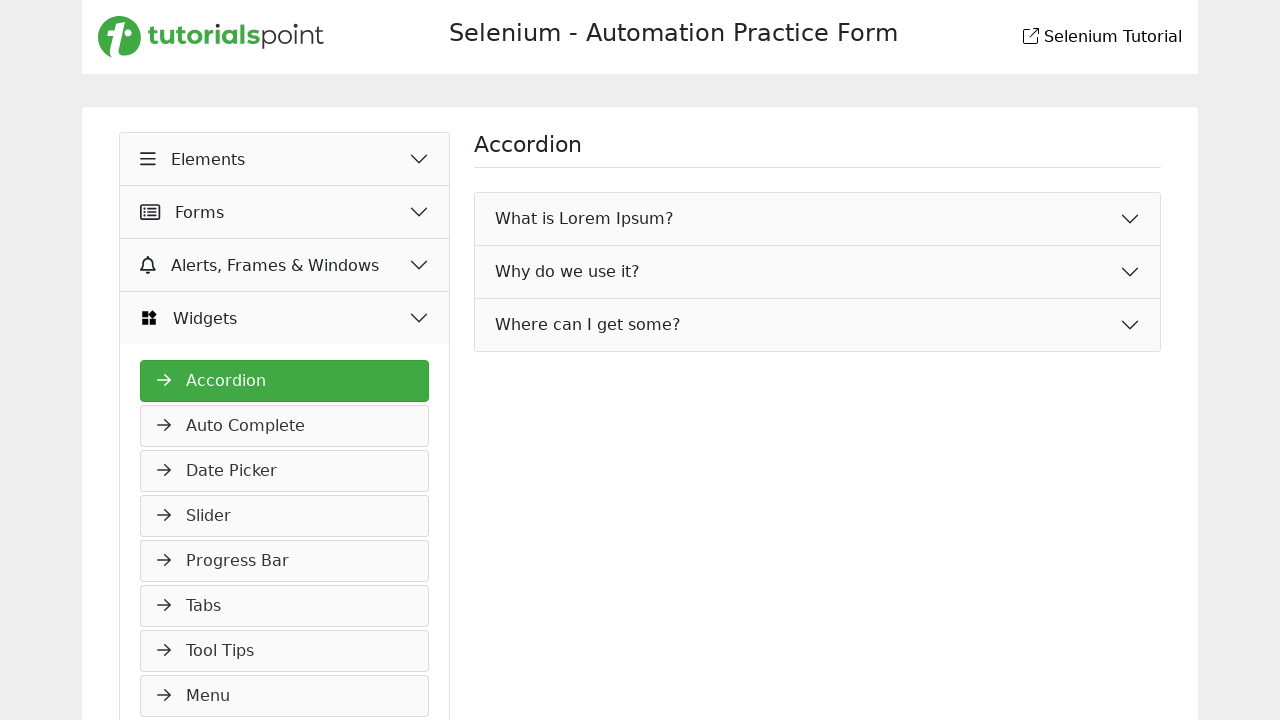

Retrieved all accordion items from the page
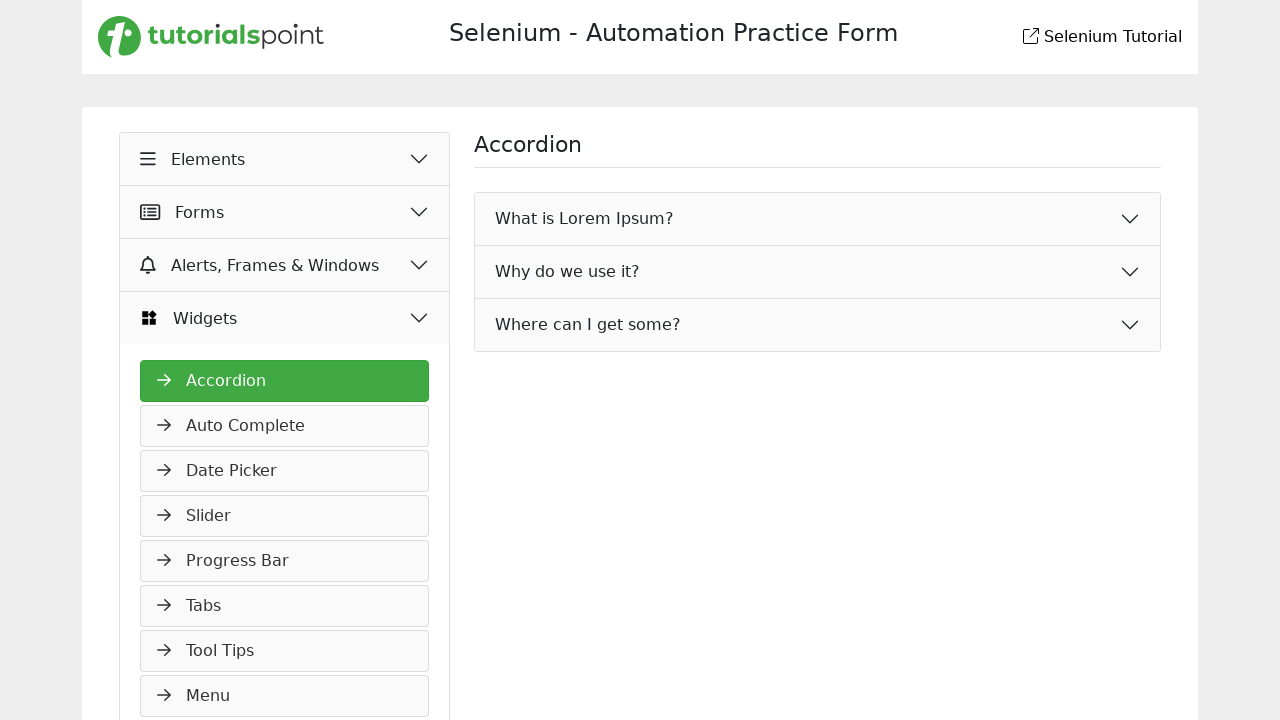

Clicked accordion button to expand item
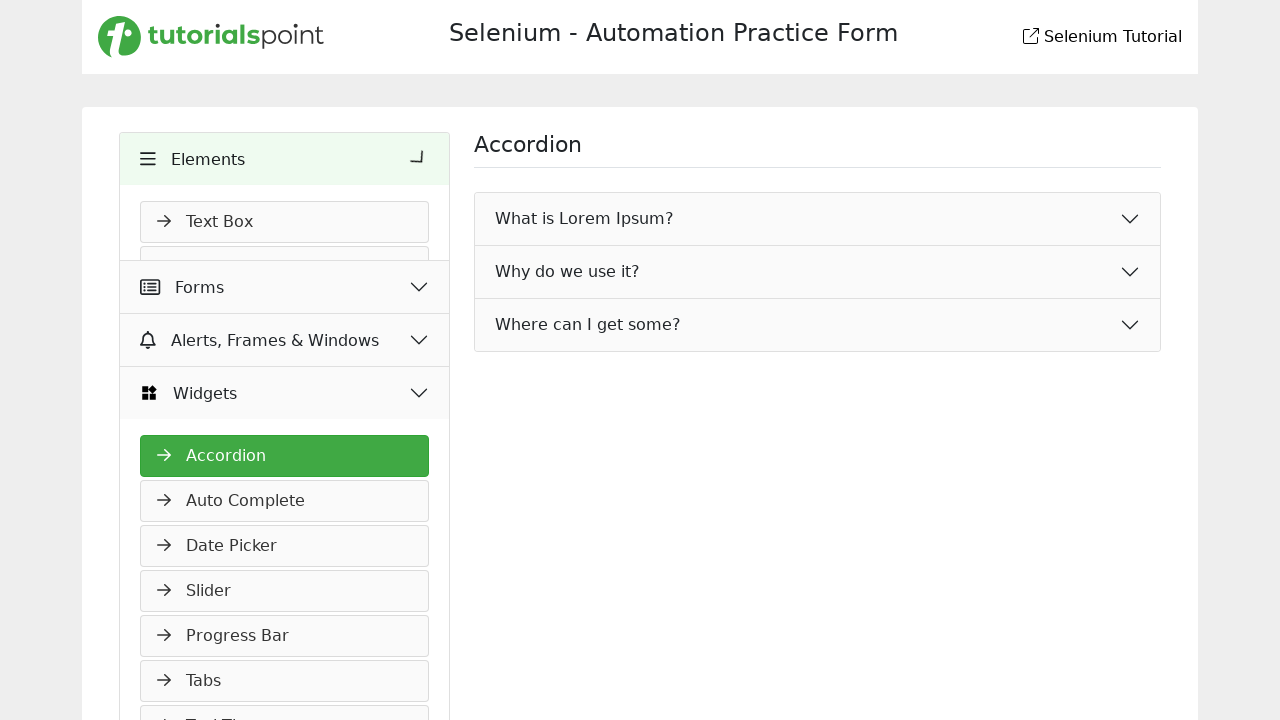

Waited 500ms for accordion animation to complete
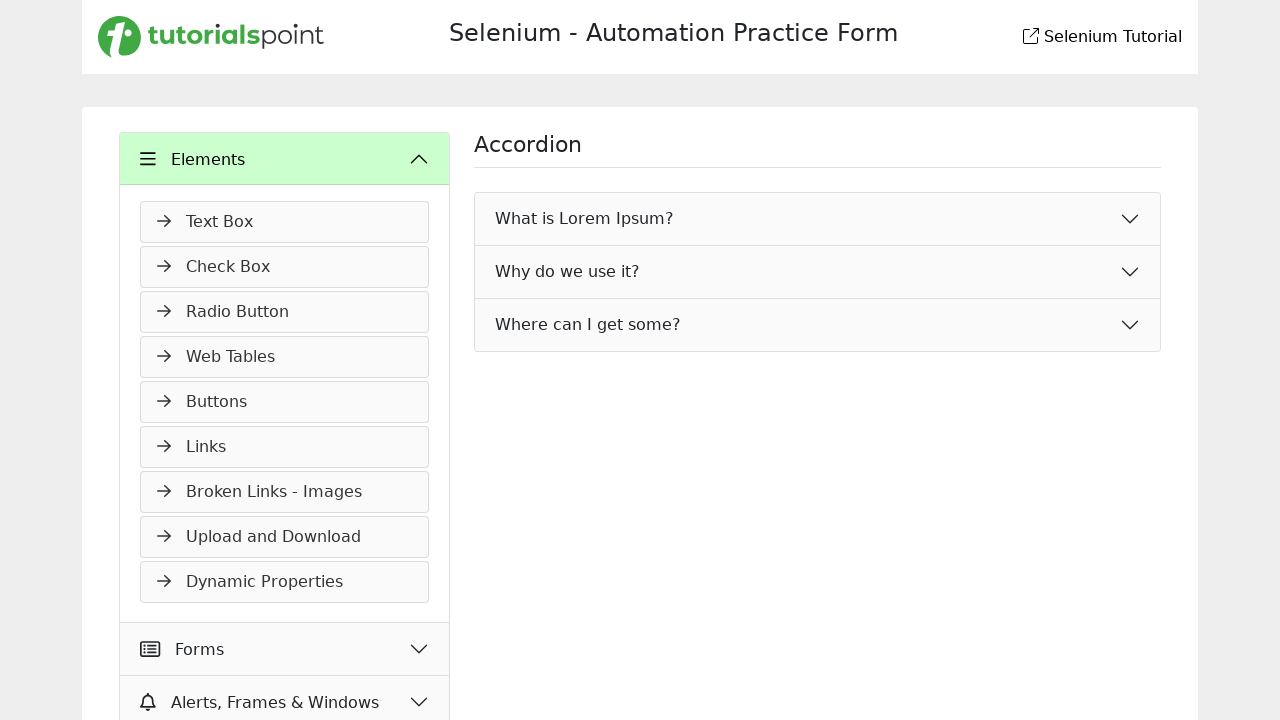

Clicked accordion button to expand item
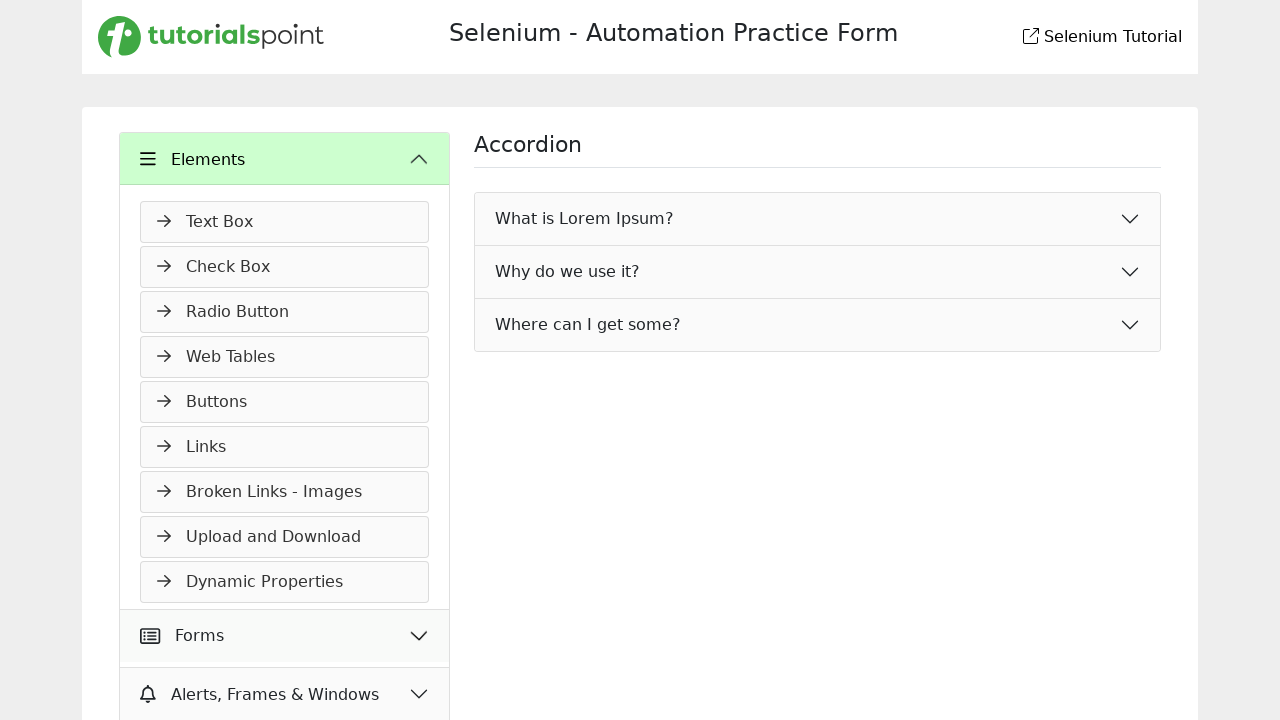

Waited 500ms for accordion animation to complete
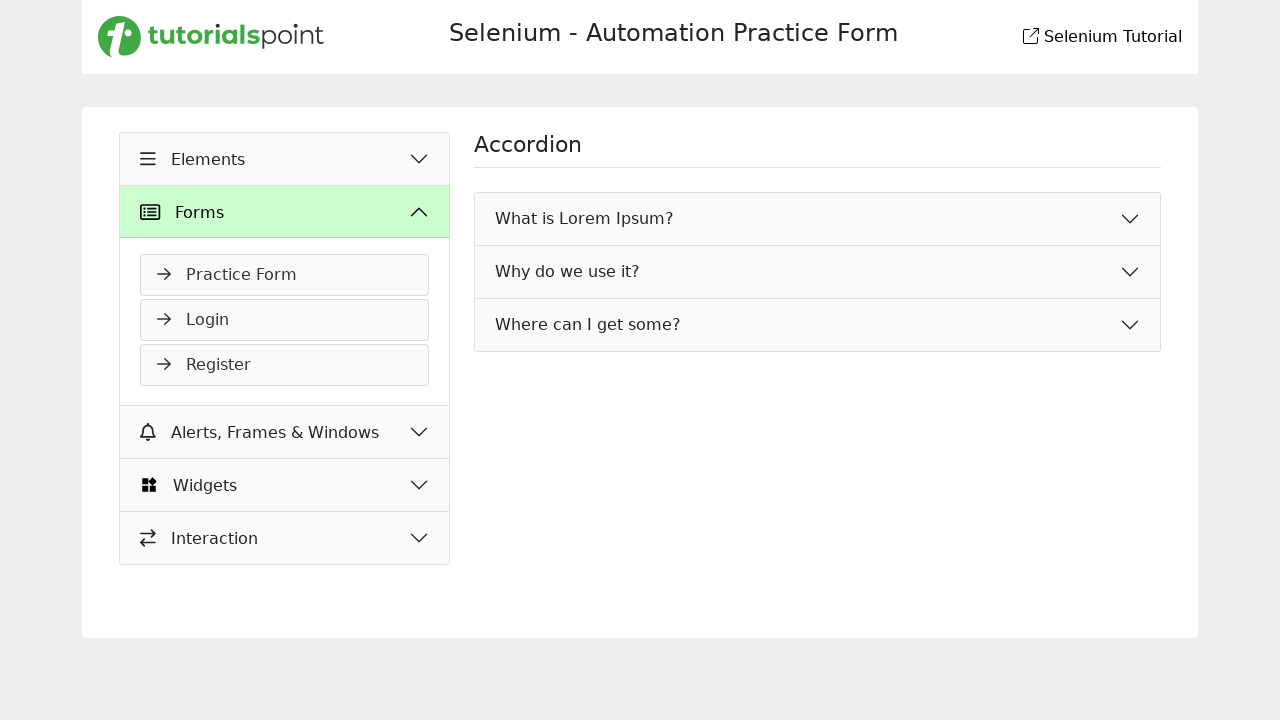

Clicked accordion button to expand item
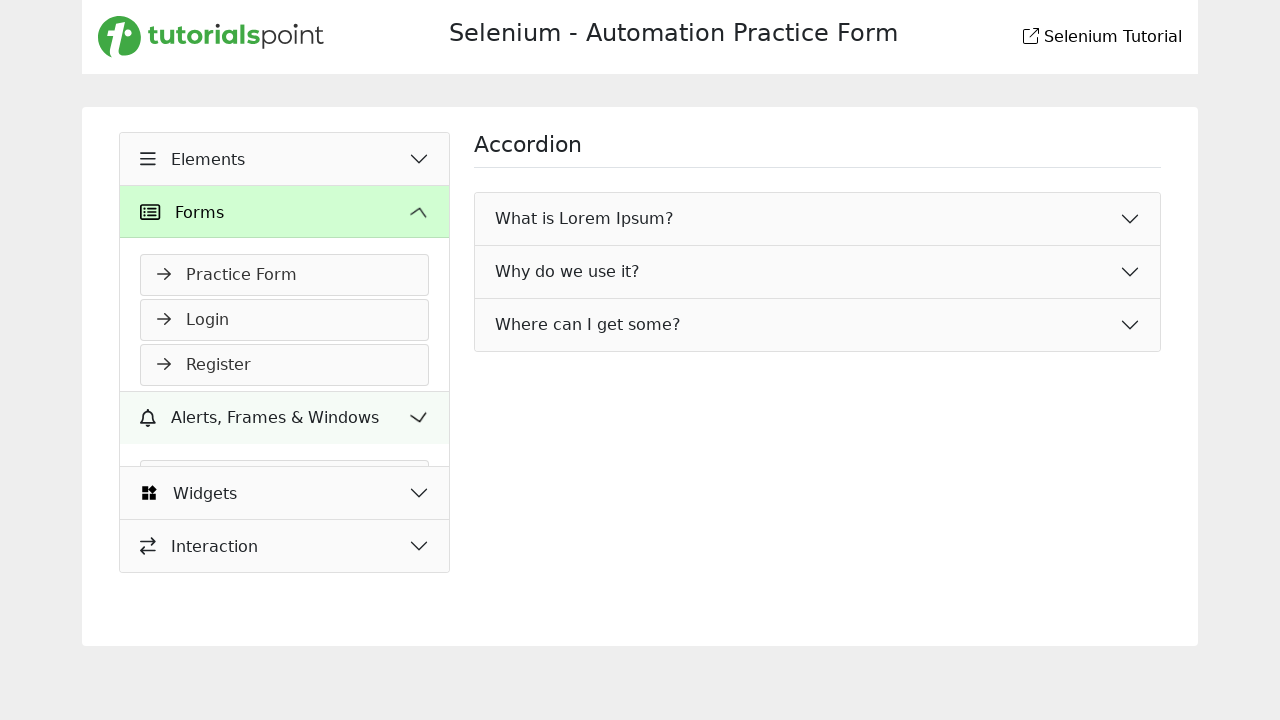

Waited 500ms for accordion animation to complete
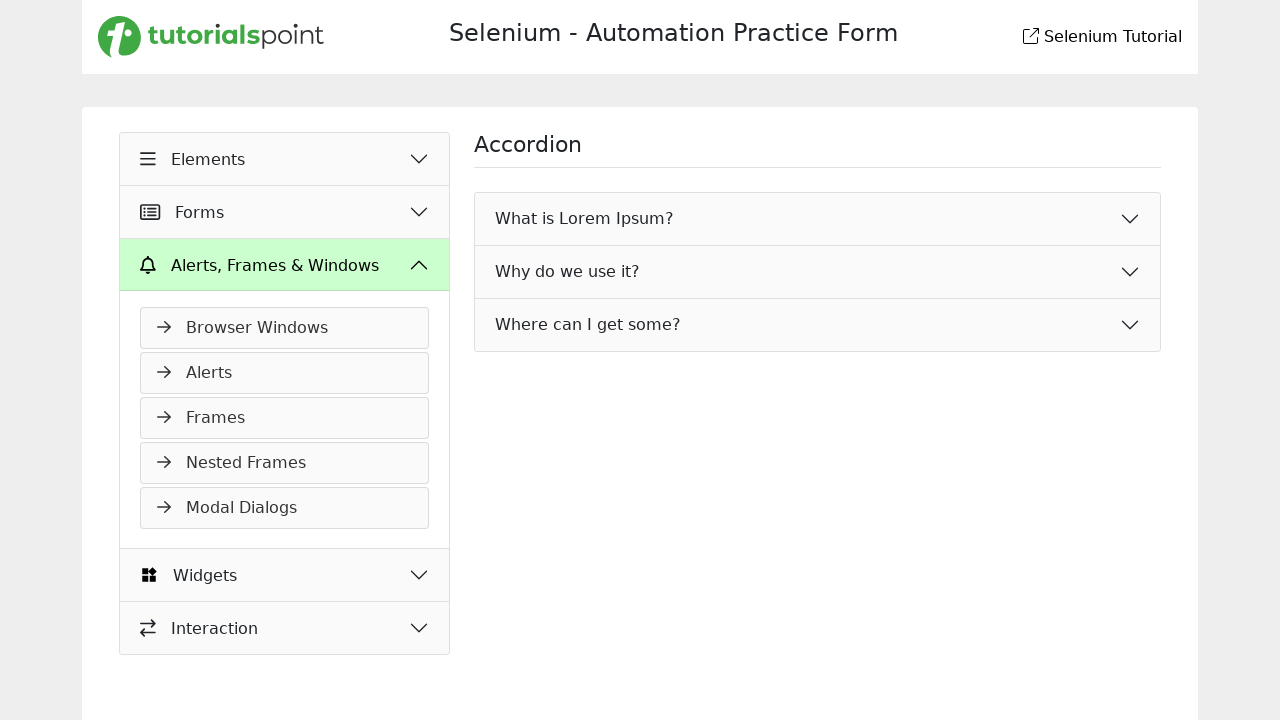

Clicked accordion button to expand item
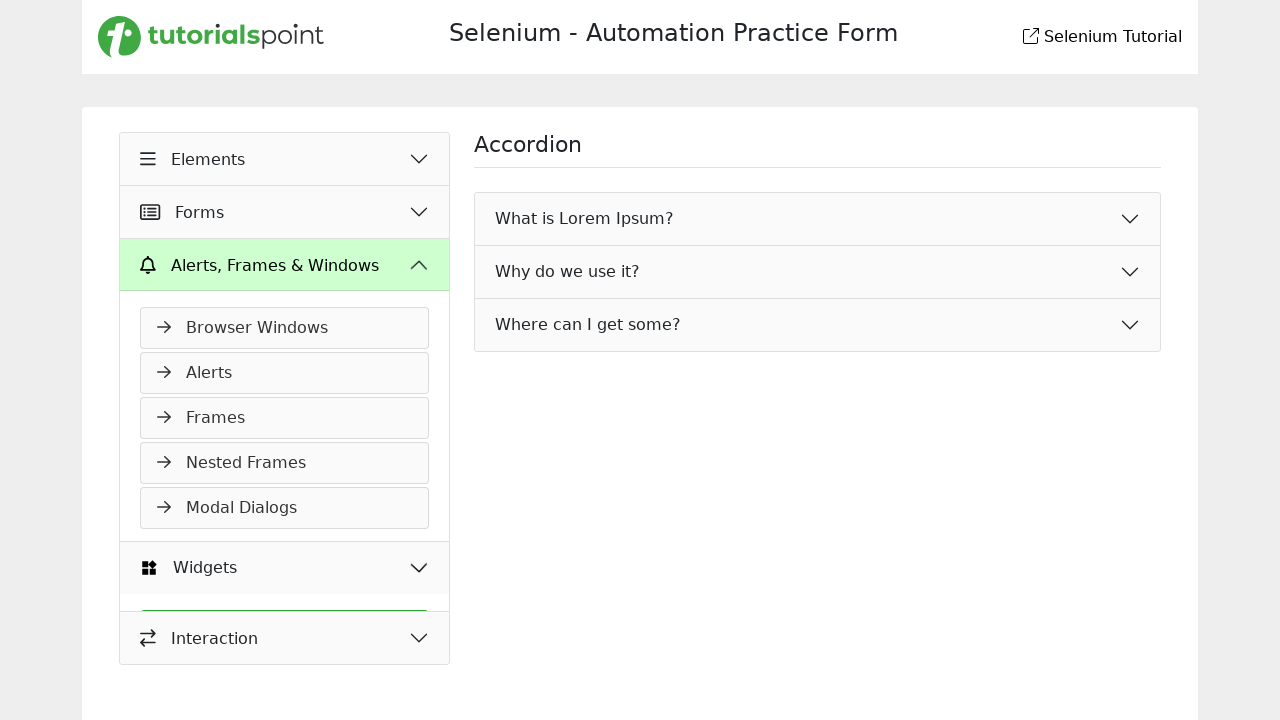

Waited 500ms for accordion animation to complete
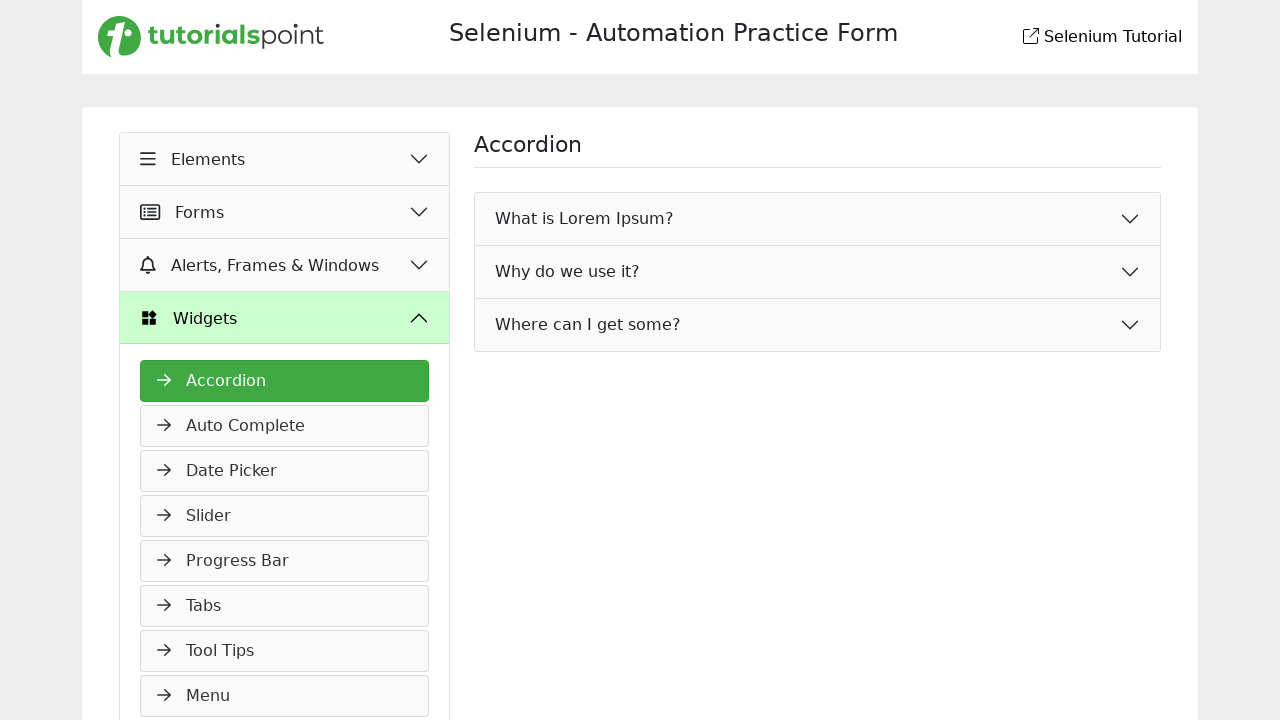

Clicked accordion button to expand item
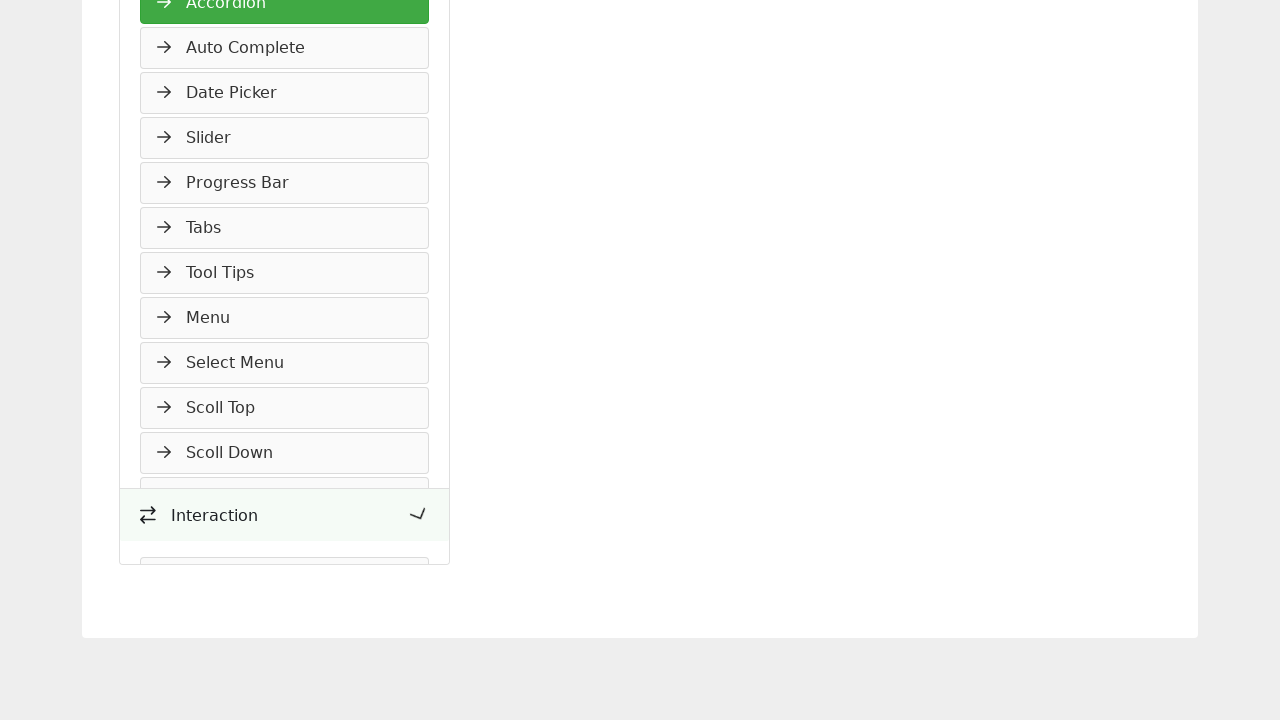

Waited 500ms for accordion animation to complete
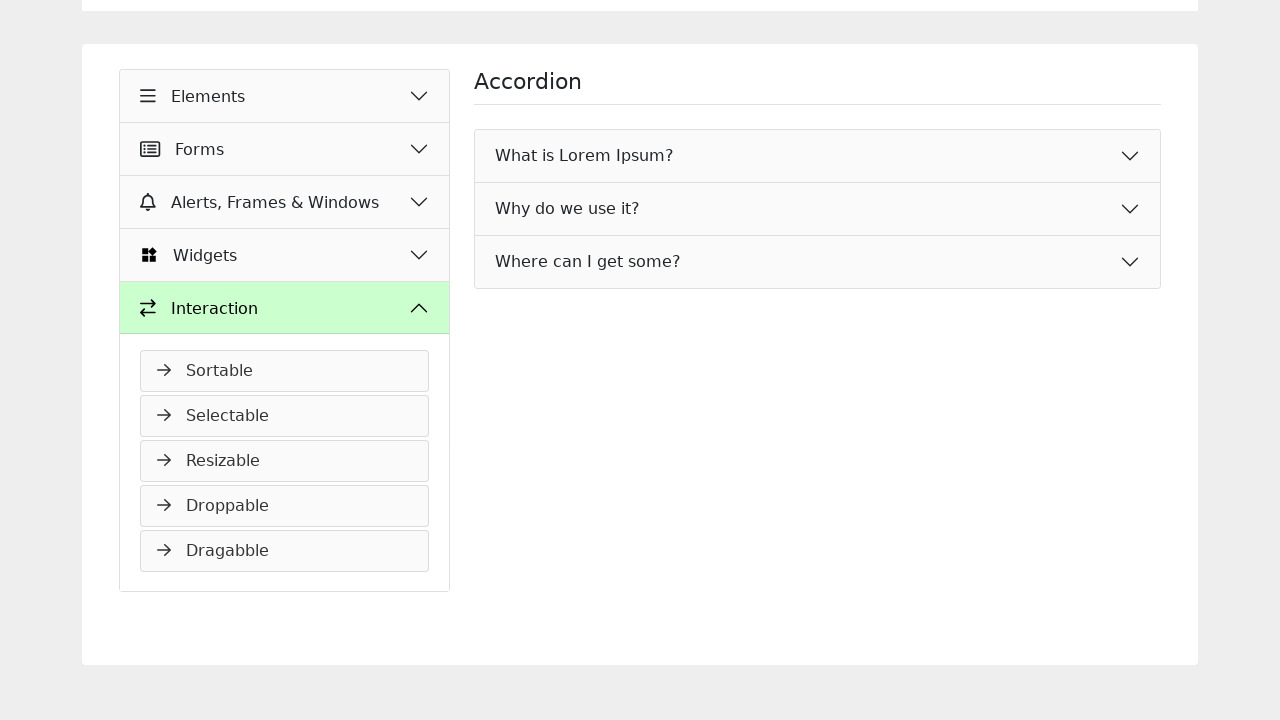

Clicked accordion button to expand item
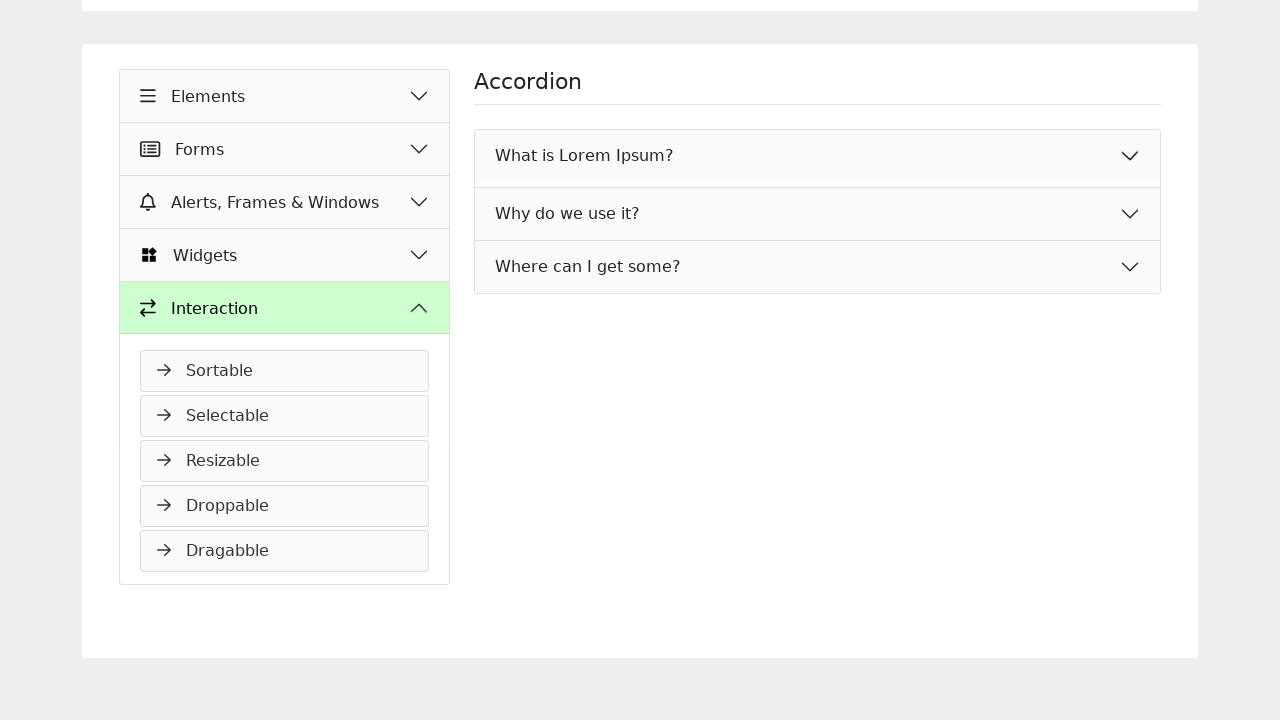

Waited 500ms for accordion animation to complete
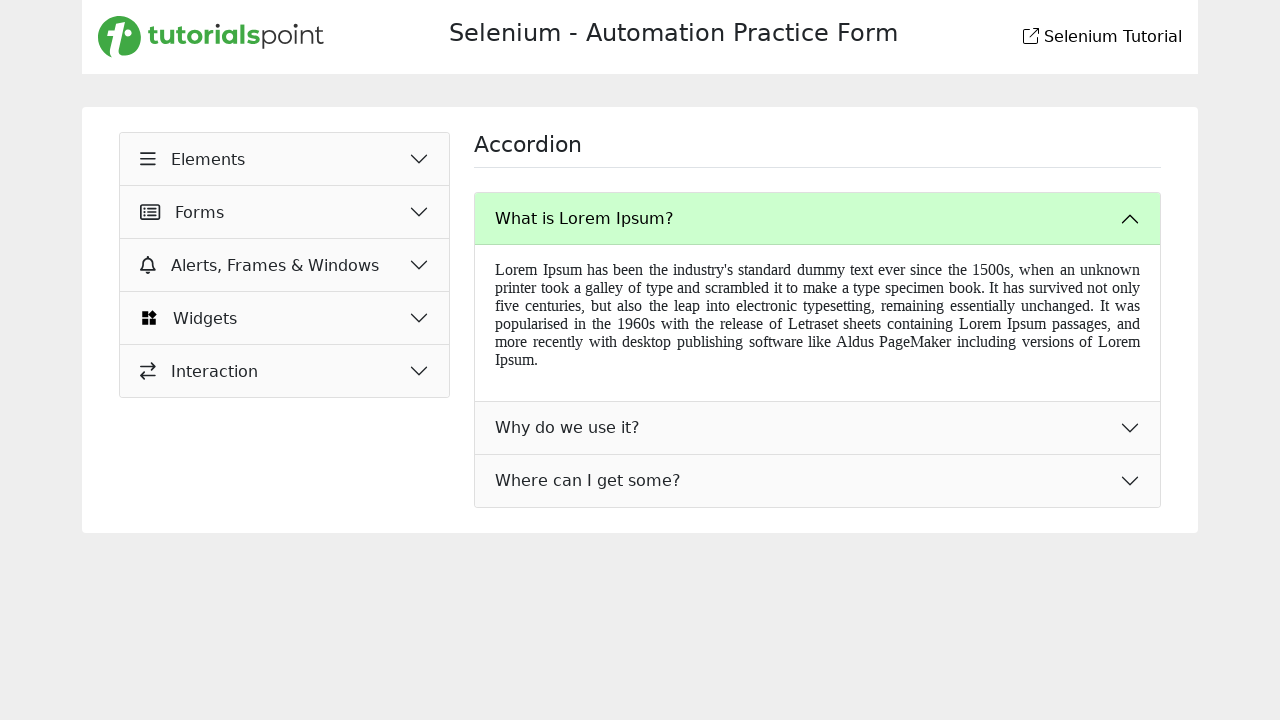

Clicked accordion button to expand item
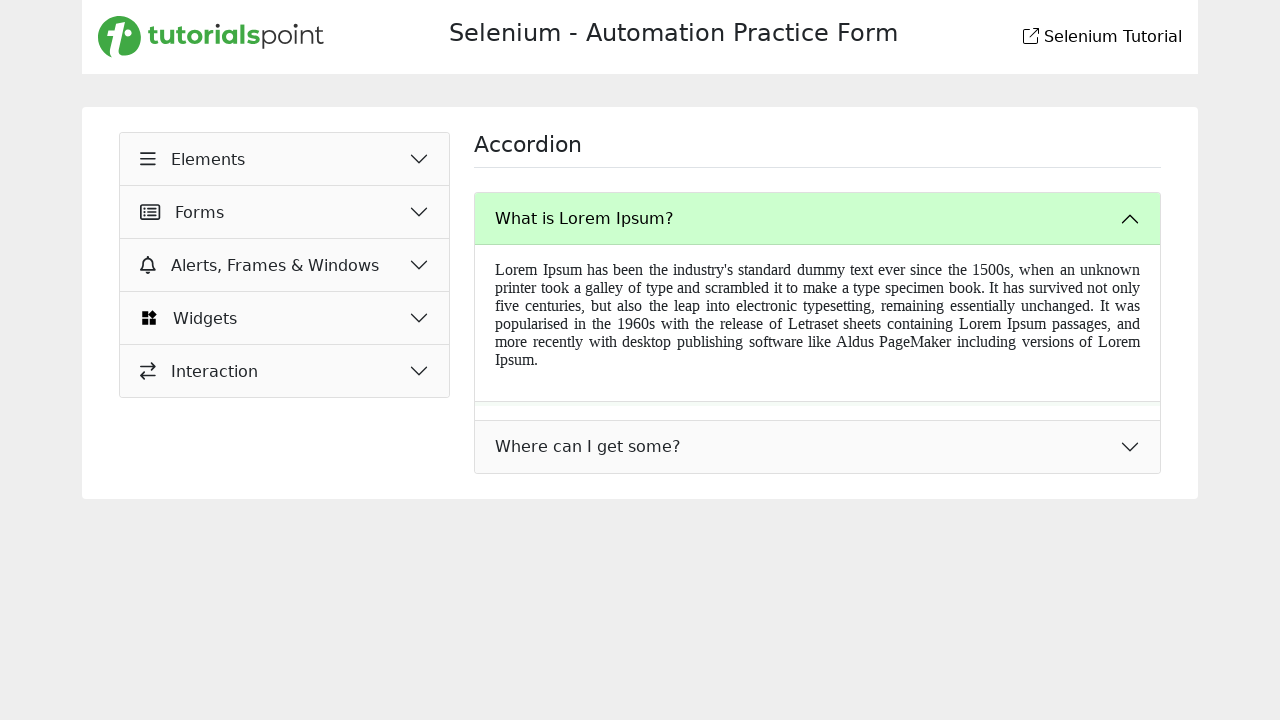

Waited 500ms for accordion animation to complete
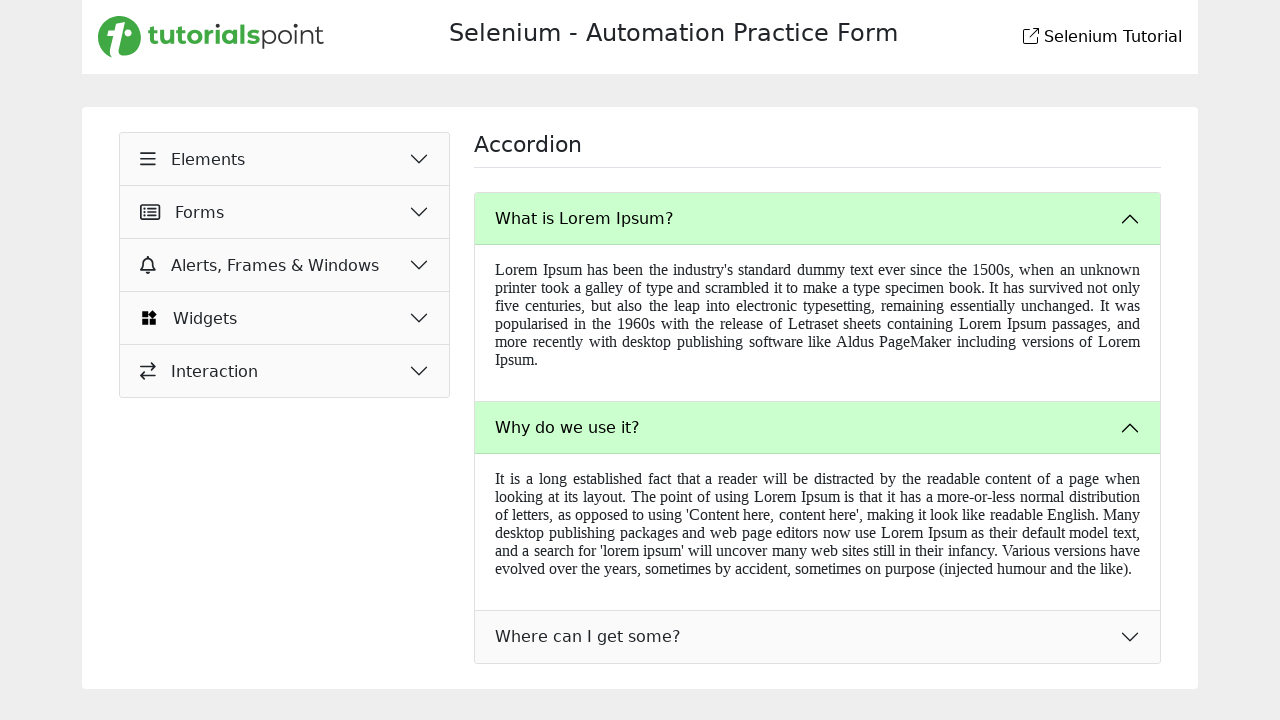

Clicked accordion button to expand item
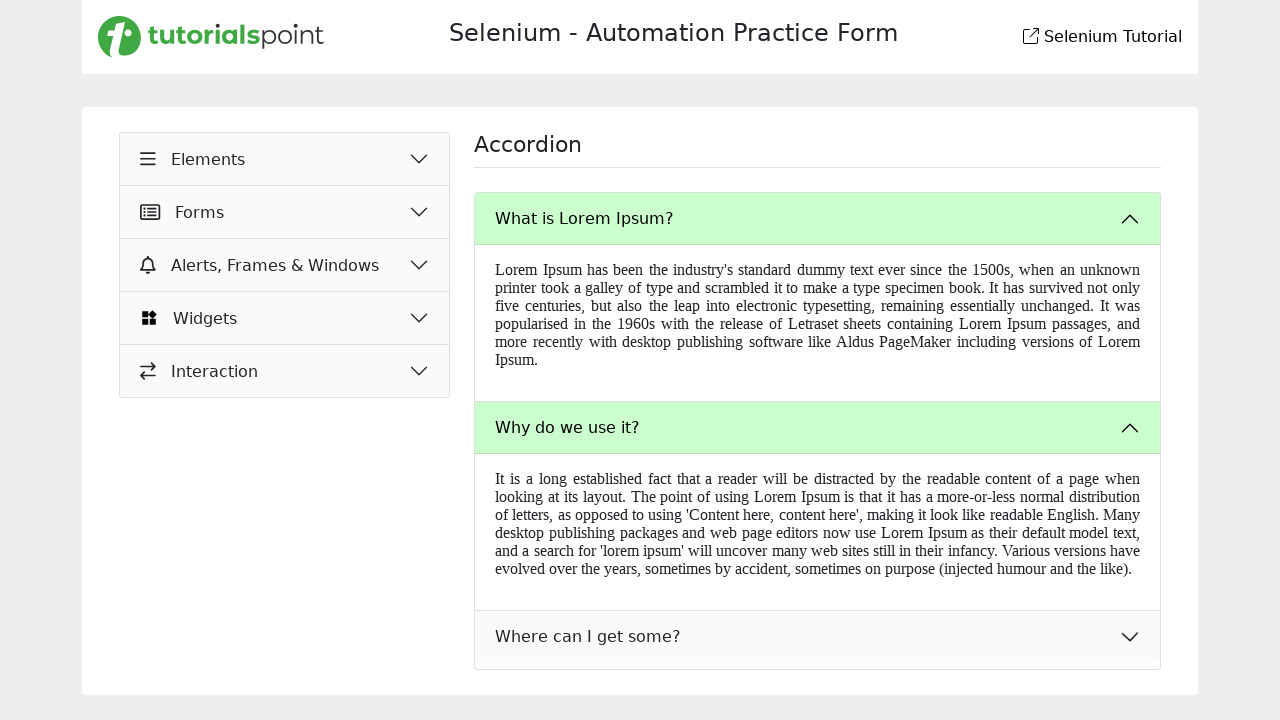

Waited 500ms for accordion animation to complete
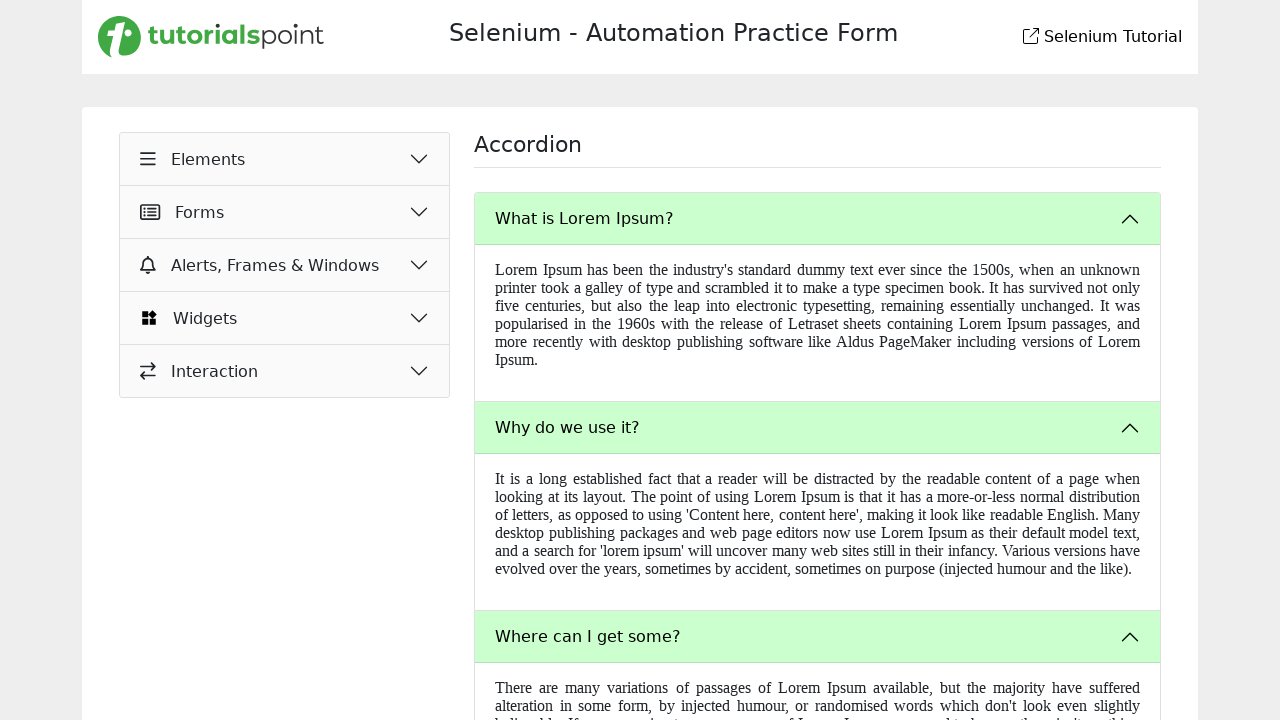

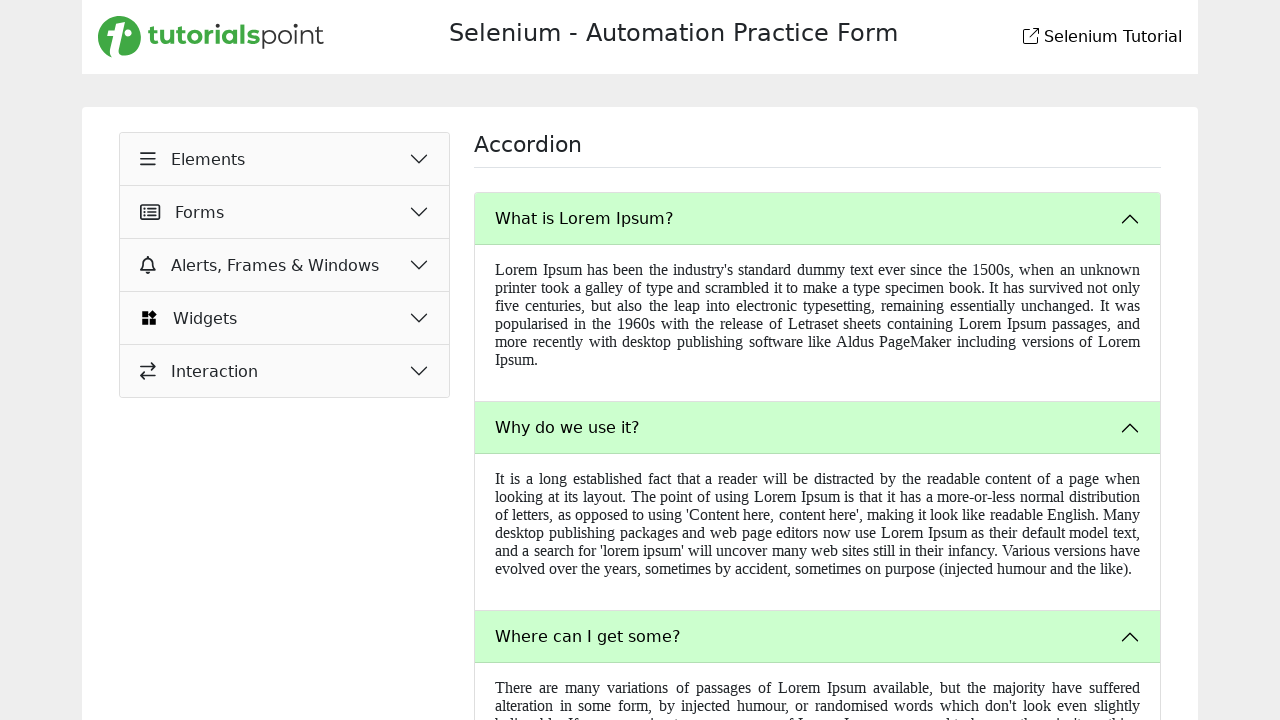